Tests drag and drop functionality on jQuery UI demo page by switching to an iframe and dragging a draggable element onto a droppable target

Starting URL: https://jqueryui.com/droppable/

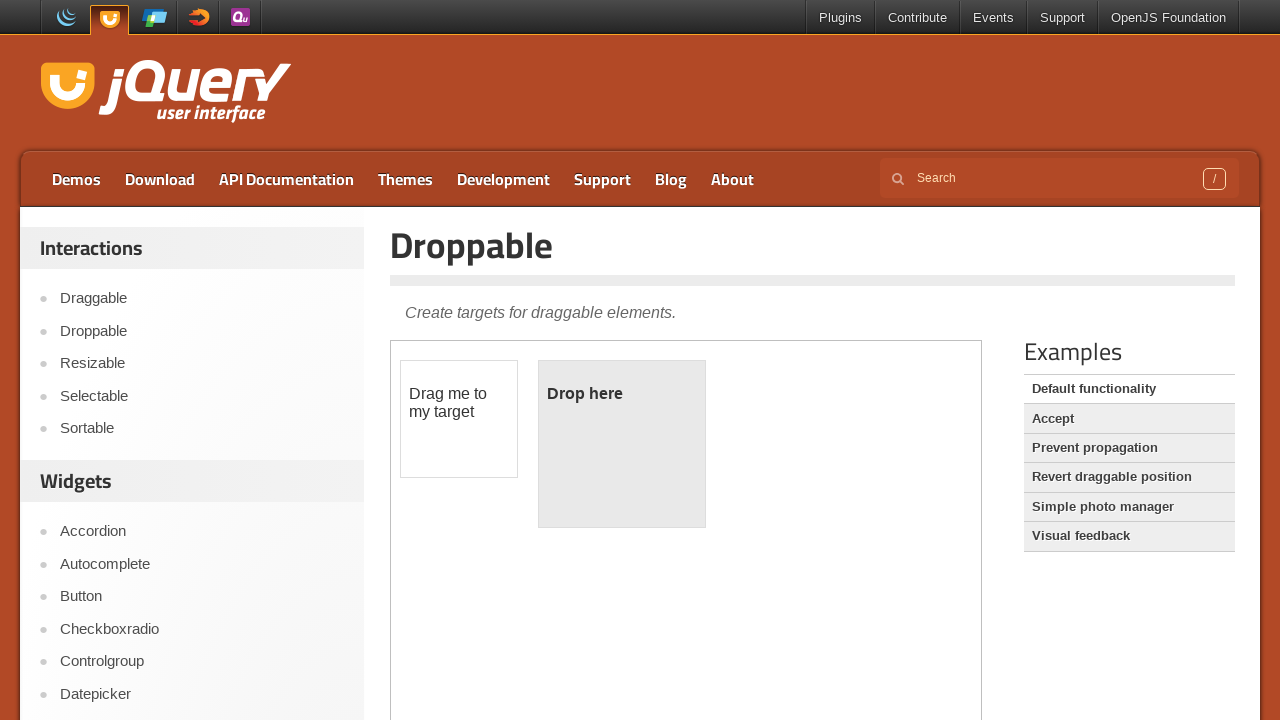

Located the demo iframe containing drag and drop elements
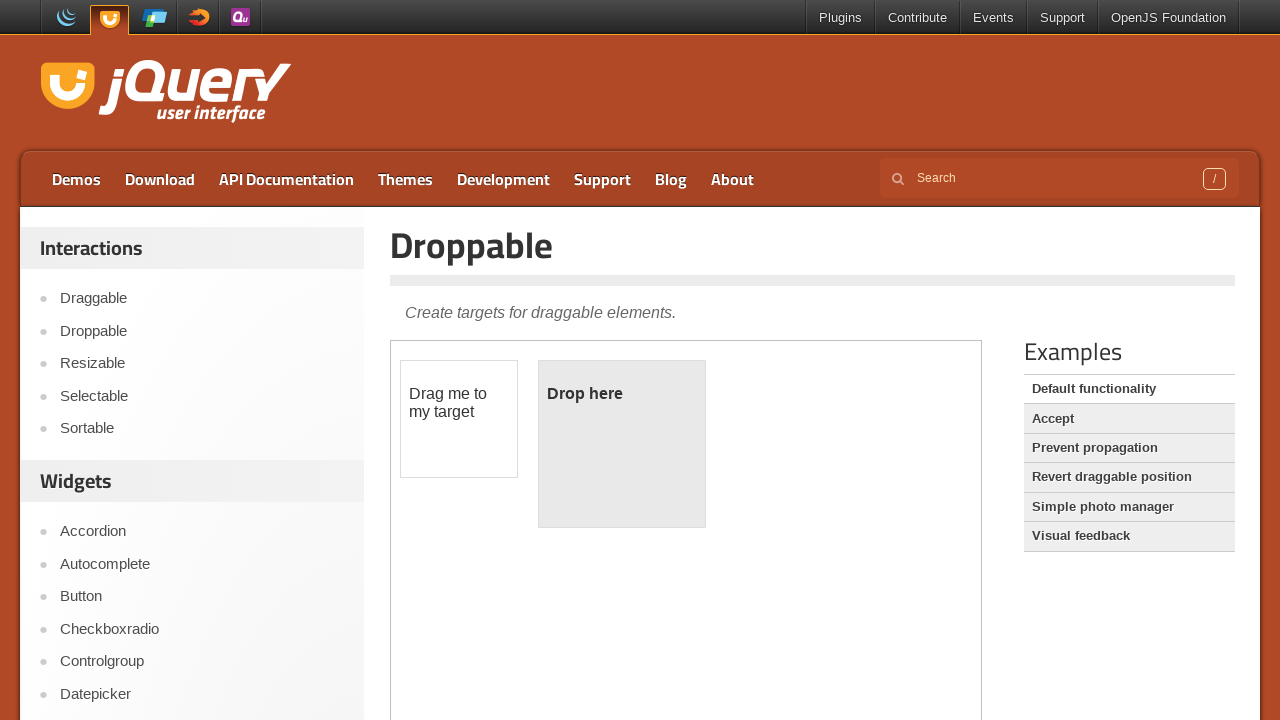

Located the draggable element within the iframe
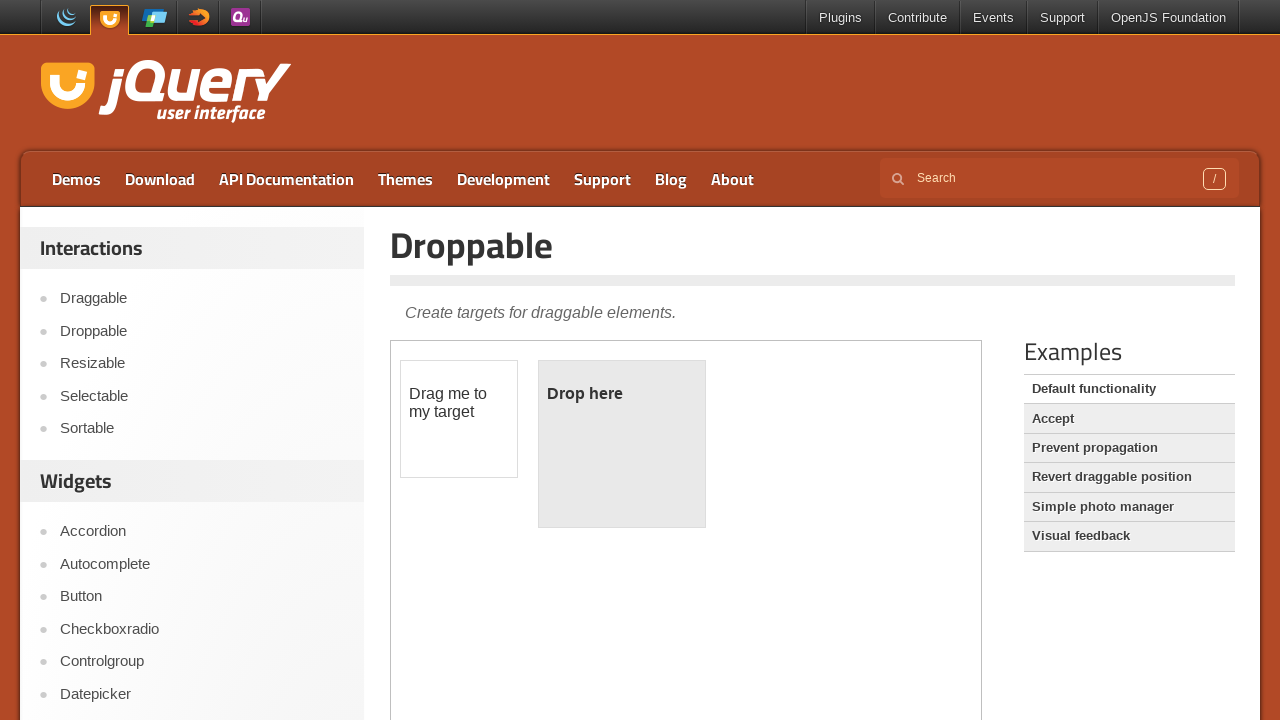

Located the droppable target element within the iframe
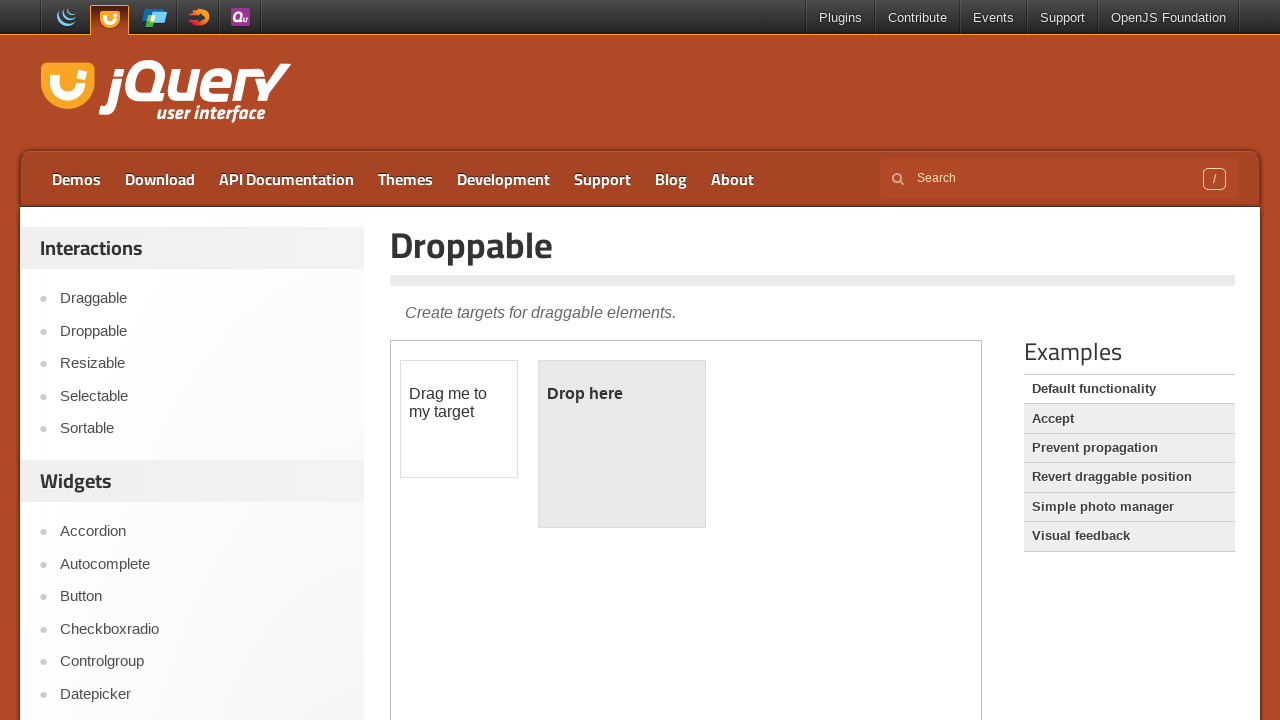

Dragged the draggable element onto the droppable target at (622, 444)
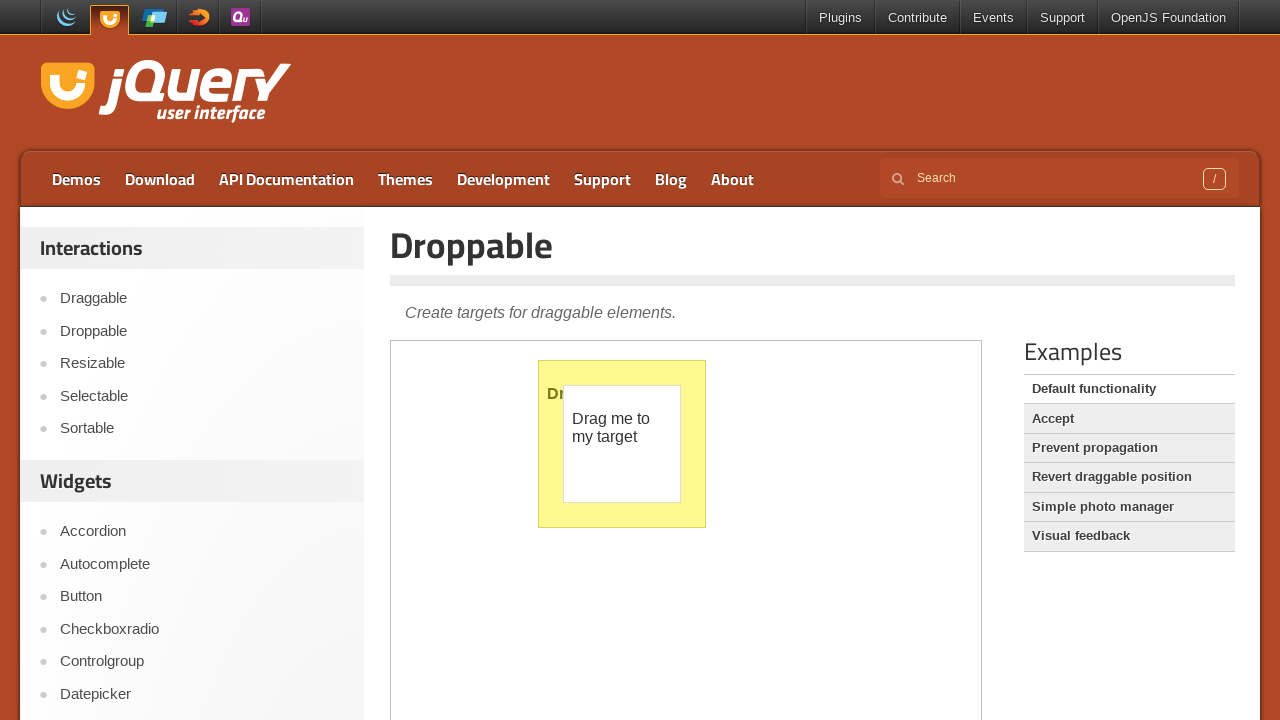

Verified that the drop was successful - droppable element now displays 'Dropped!' text
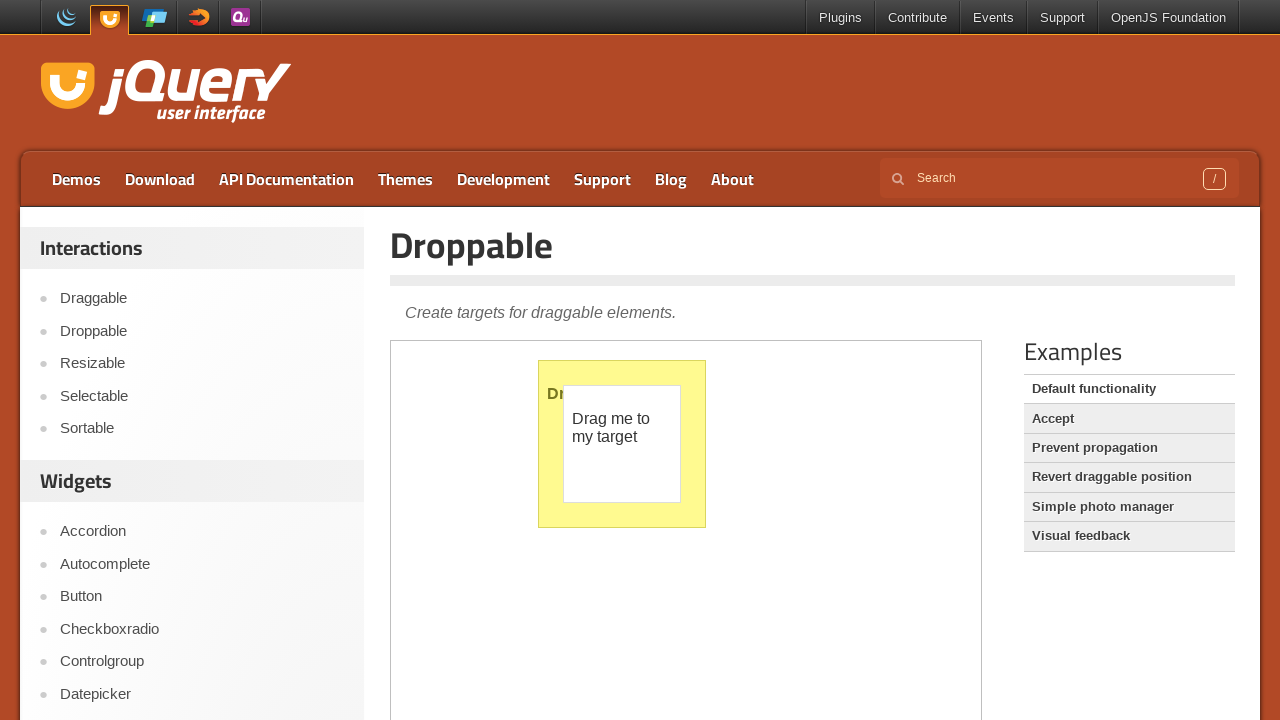

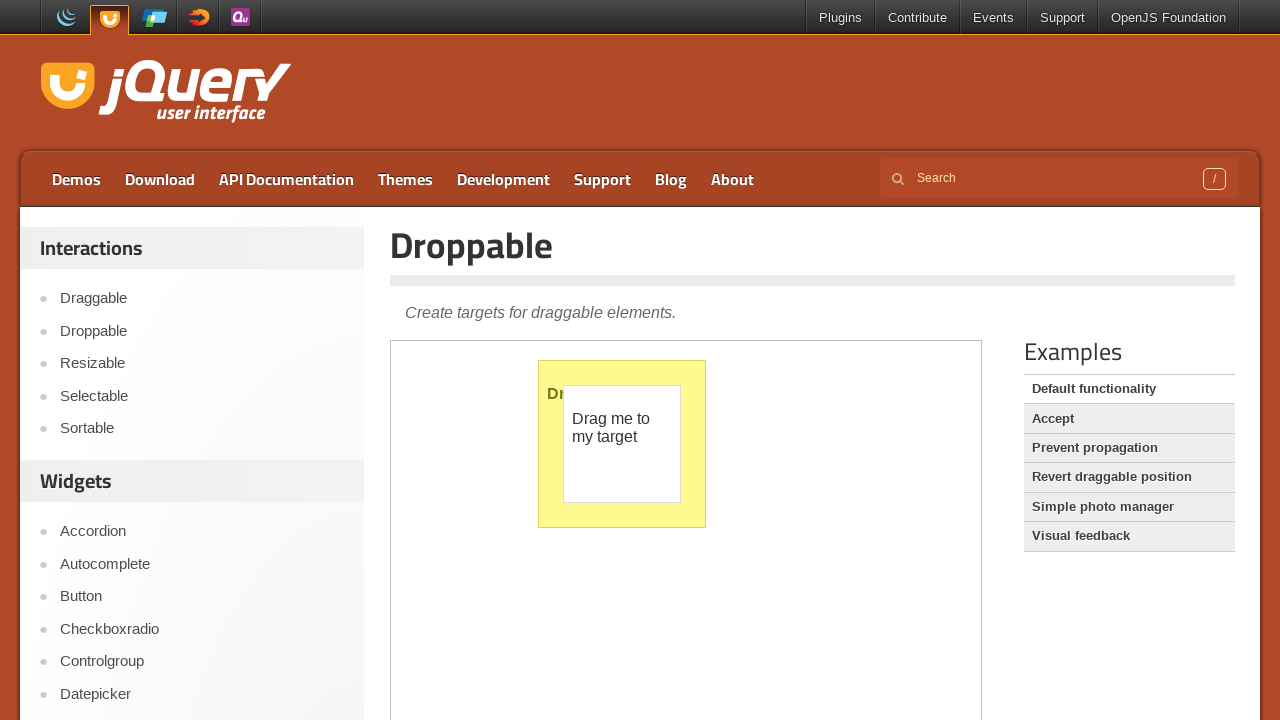